Tests the initial landing page by clicking the "Get Started" button on the DS Portal application

Starting URL: https://dsportalapp.herokuapp.com

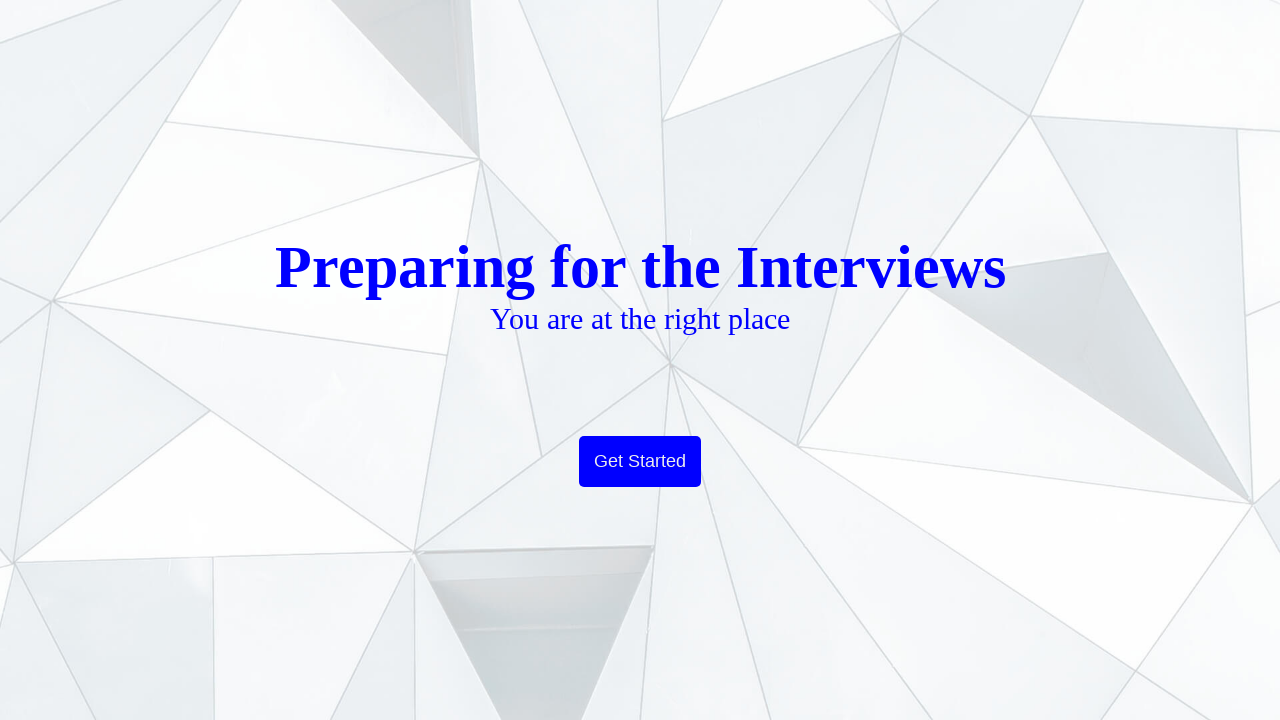

Clicked the 'Get Started' button on DS Portal landing page at (640, 462) on xpath=//button[contains(text(),'Get Started')]
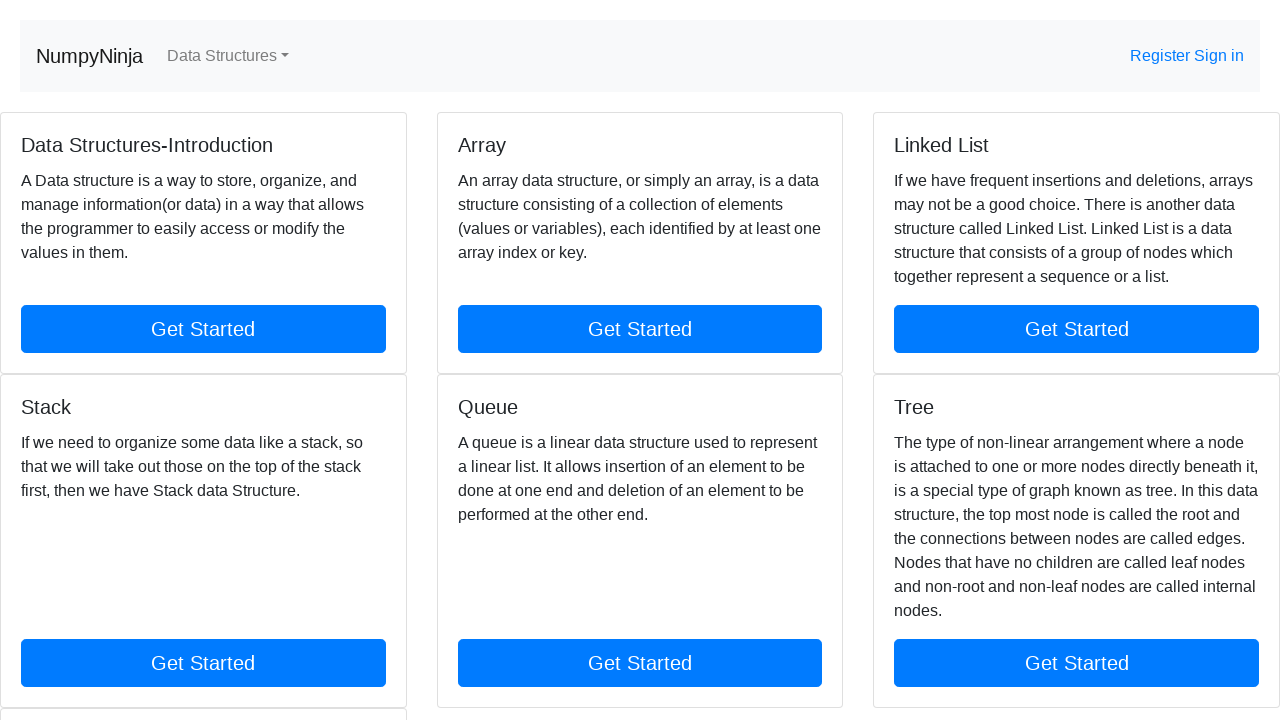

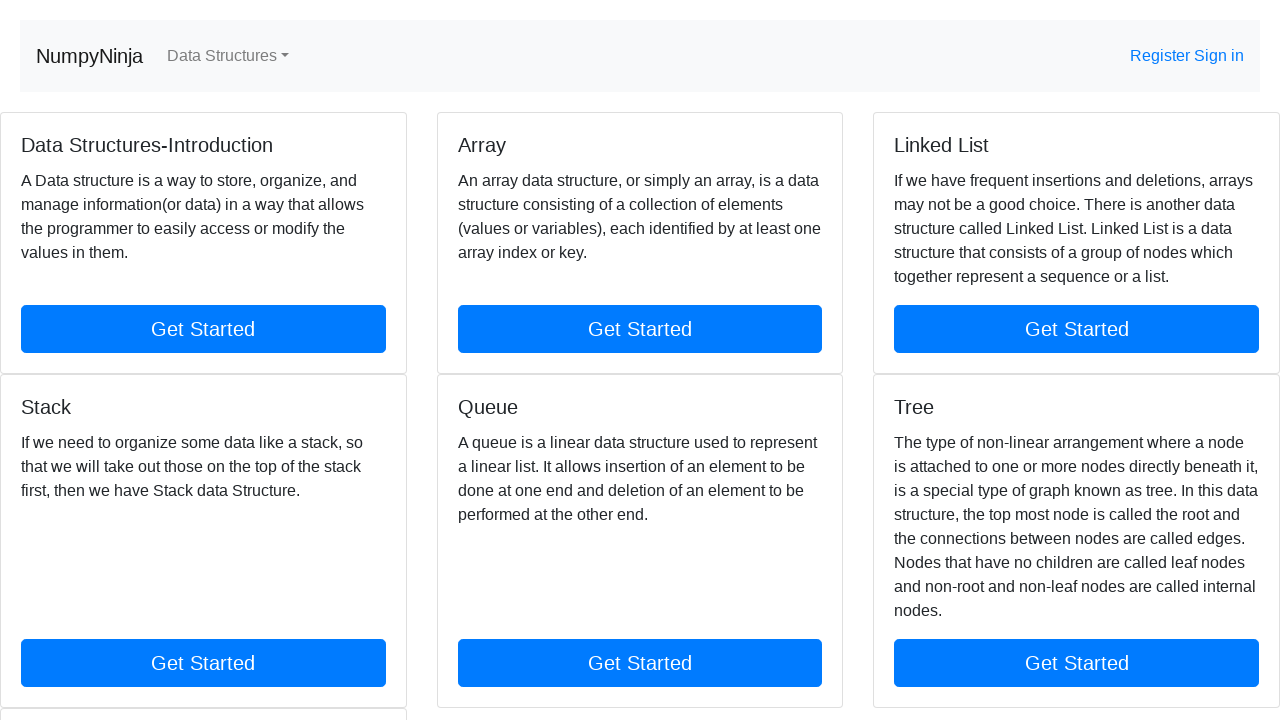